Tests dynamic controls by clicking a checkbox and triggering its removal using Selenide's lambda syntax for multiple browser contexts.

Starting URL: https://the-internet.herokuapp.com/dynamic_controls

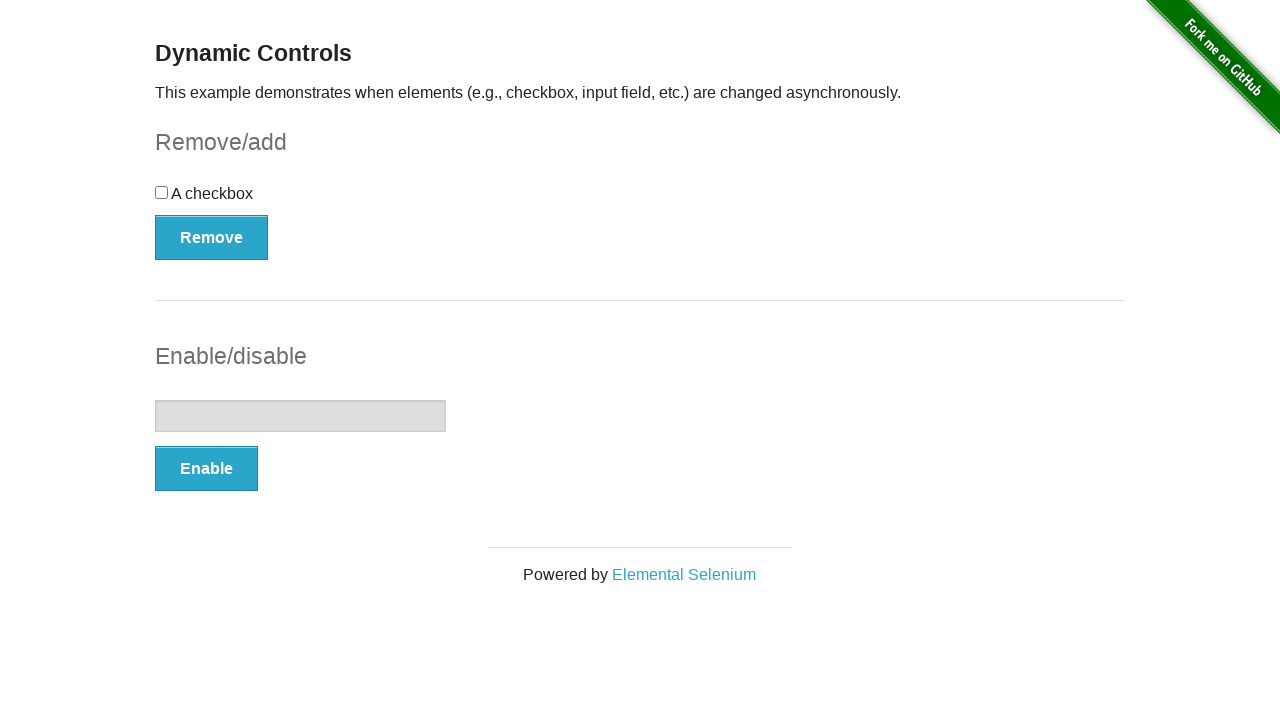

Clicked checkbox to select it at (162, 192) on xpath=//div[@id='checkbox']/input
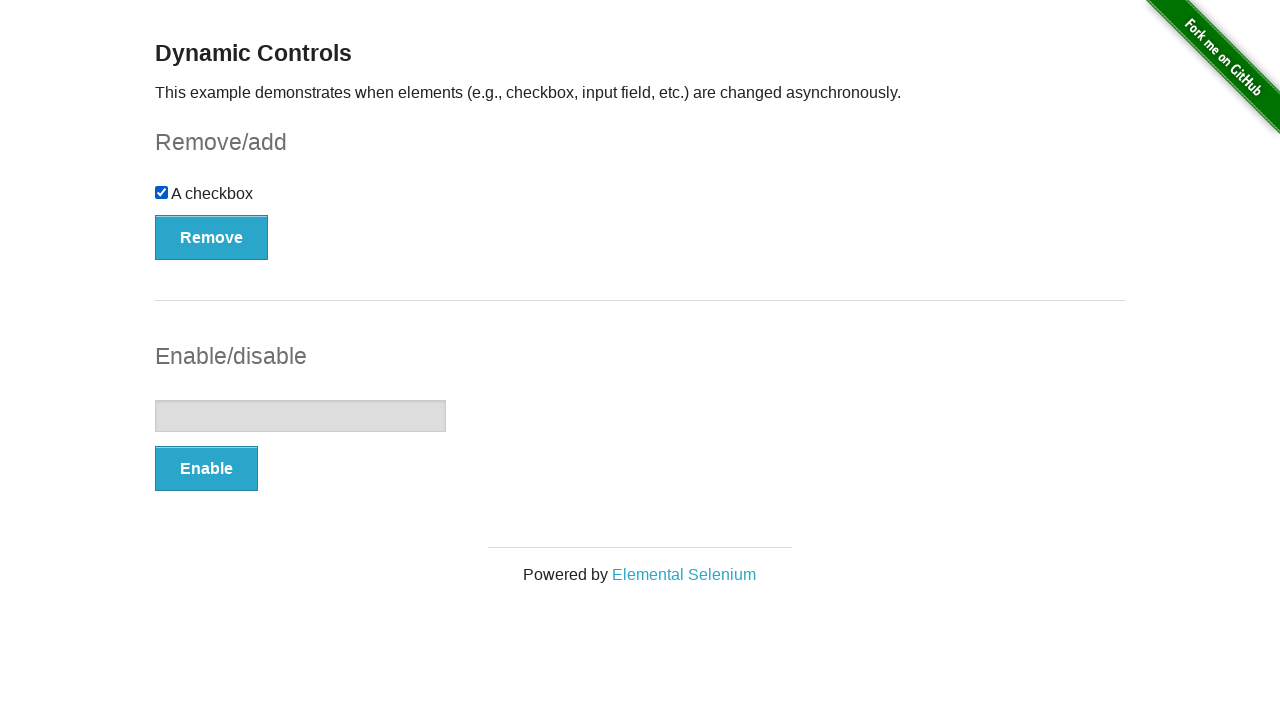

Clicked remove button to trigger checkbox removal at (212, 237) on xpath=//form[@id='checkbox-example']//button
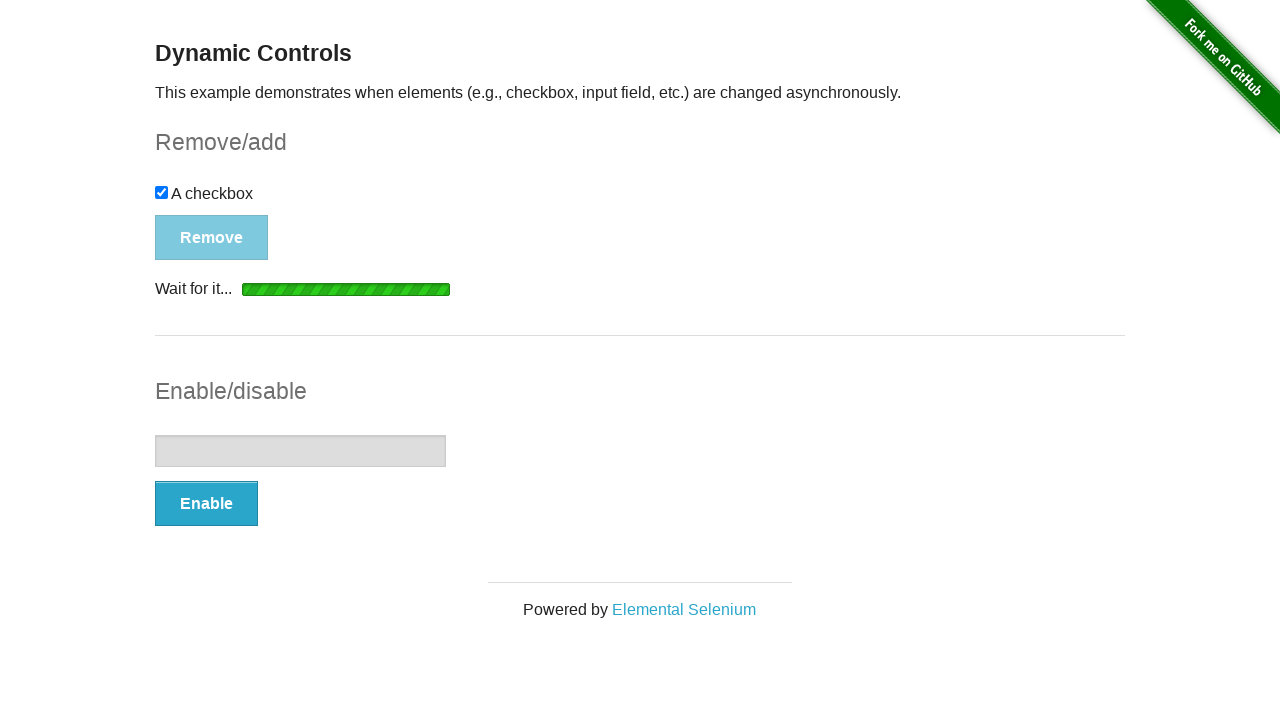

Loading indicator appeared
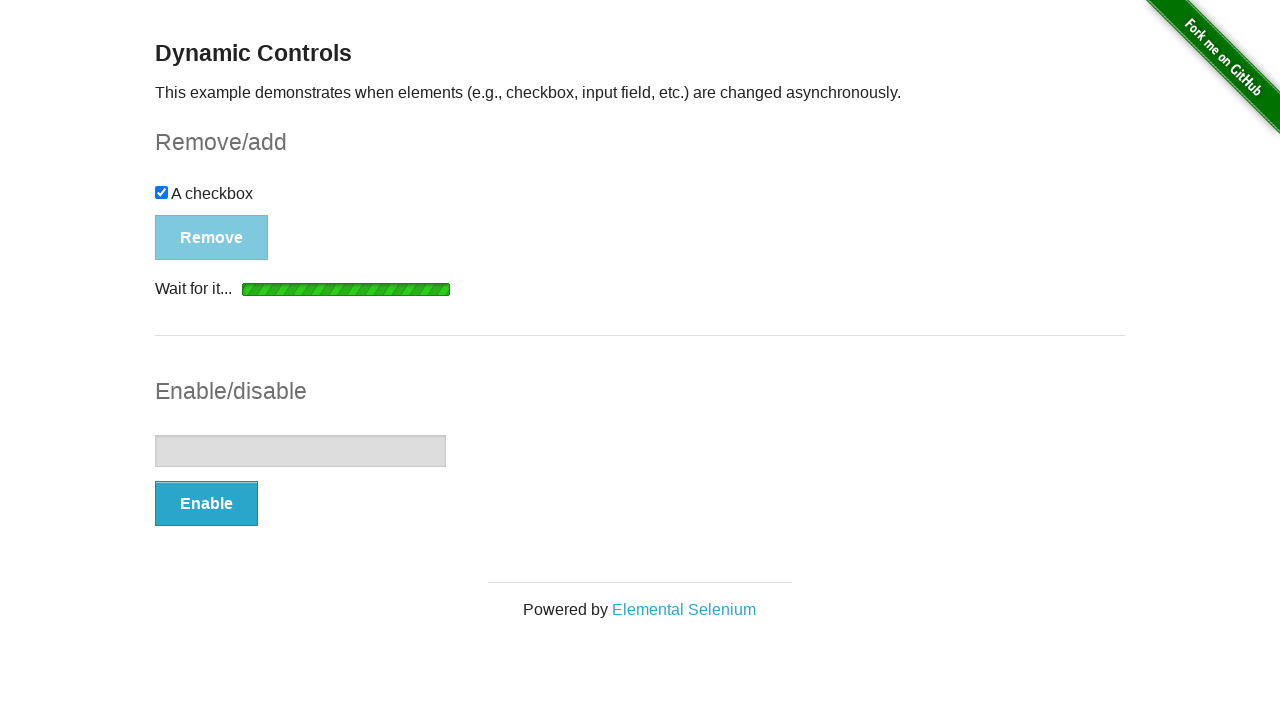

Loading indicator disappeared and removal completed
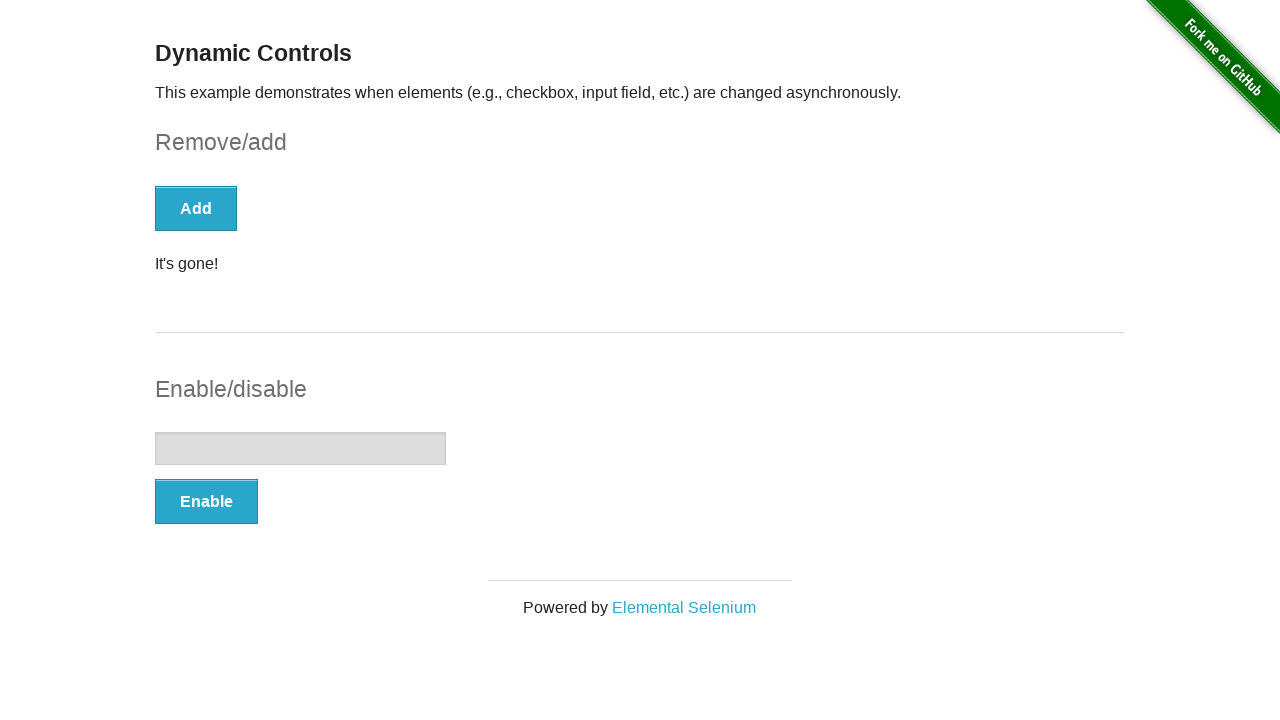

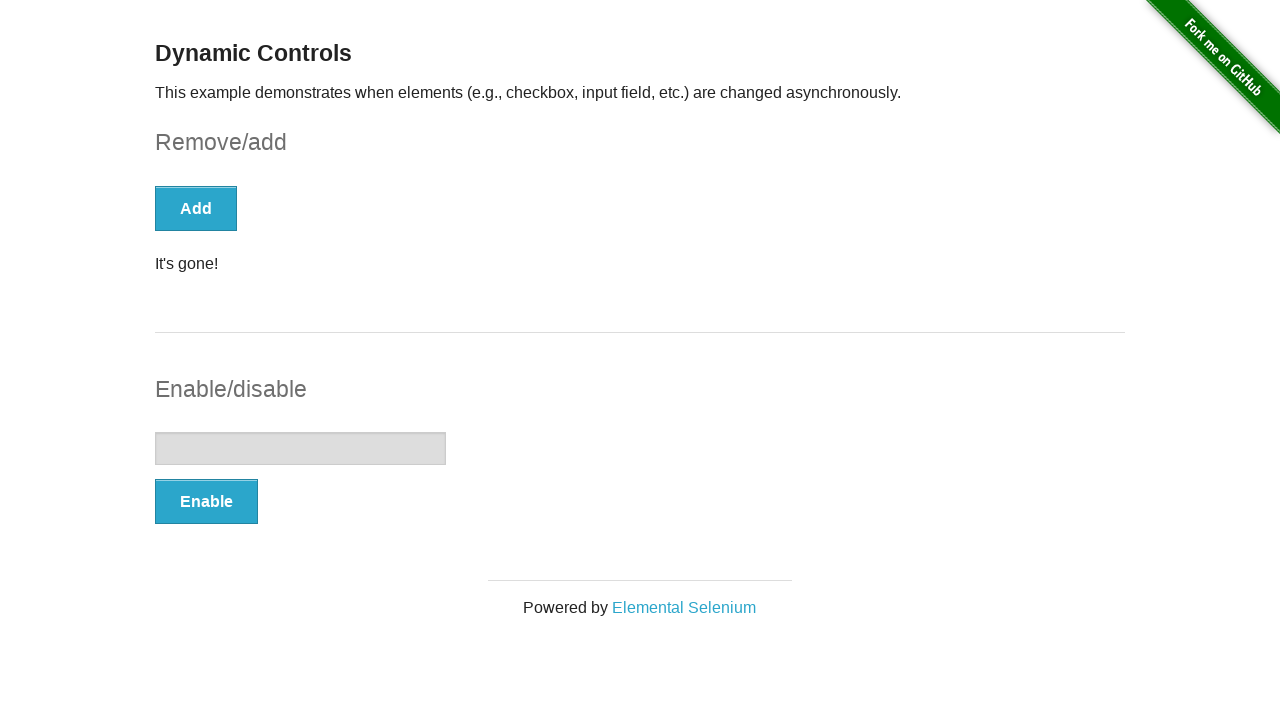